Tests window switching functionality by opening a new window, iterating through all windows, and closing the one with "Selenium" in the title

Starting URL: https://demo.automationtesting.in/Windows.html

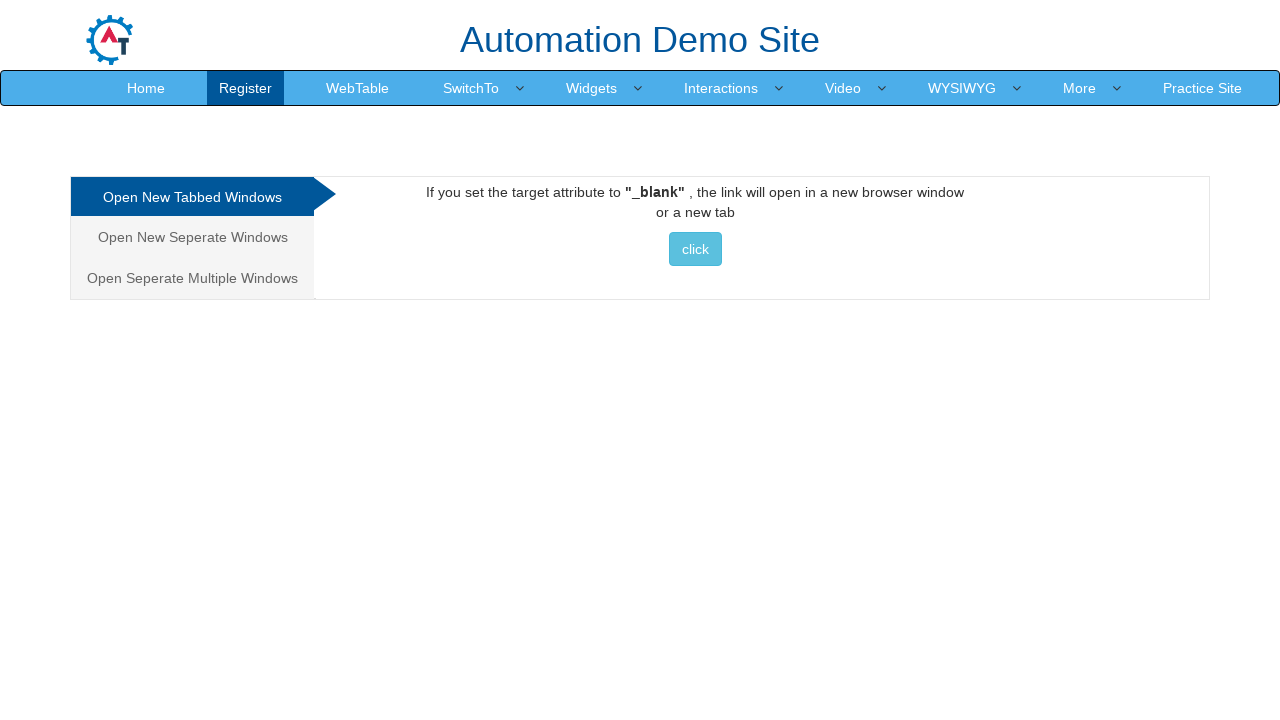

Clicked on the first tab at (192, 197) on xpath=/html[1]/body[1]/div[1]/div[1]/div[1]/div[1]/div[1]/ul[1]/li[1]/a[1]
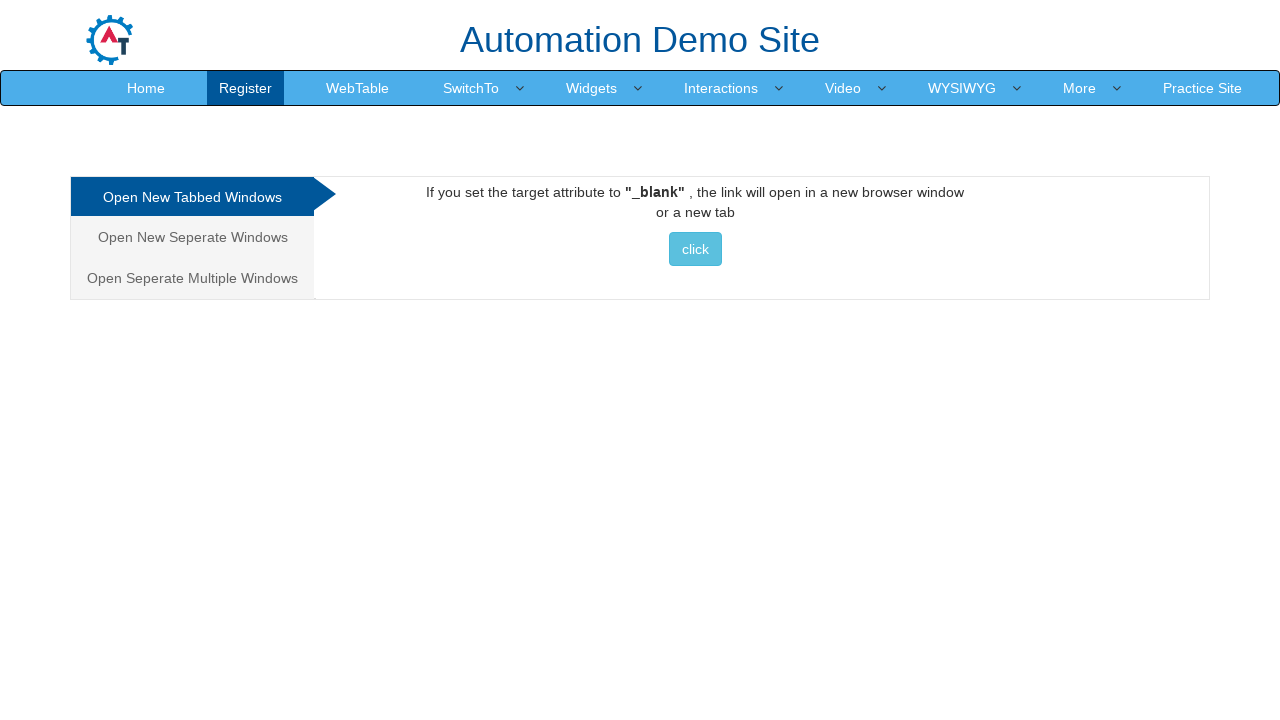

Clicked button to open a new window at (695, 249) on xpath=/html[1]/body[1]/div[1]/div[1]/div[1]/div[1]/div[2]/div[1]/a[1]/button[1]
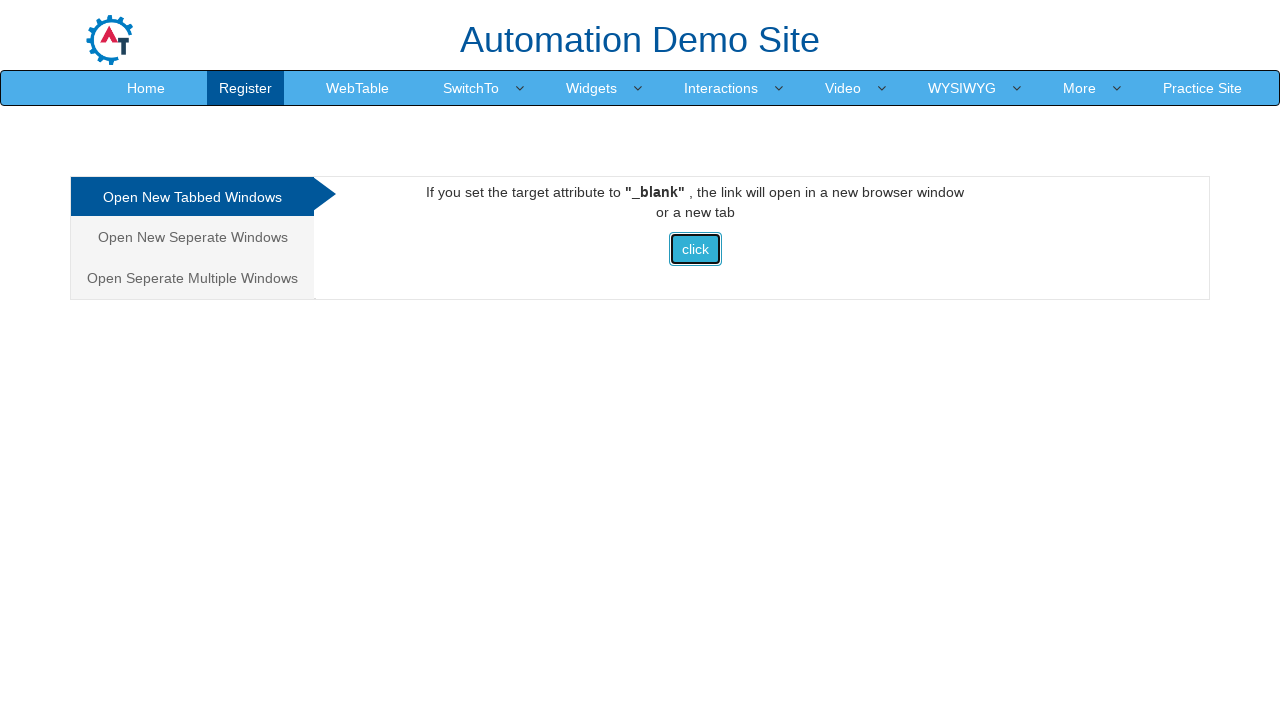

New window opened and captured
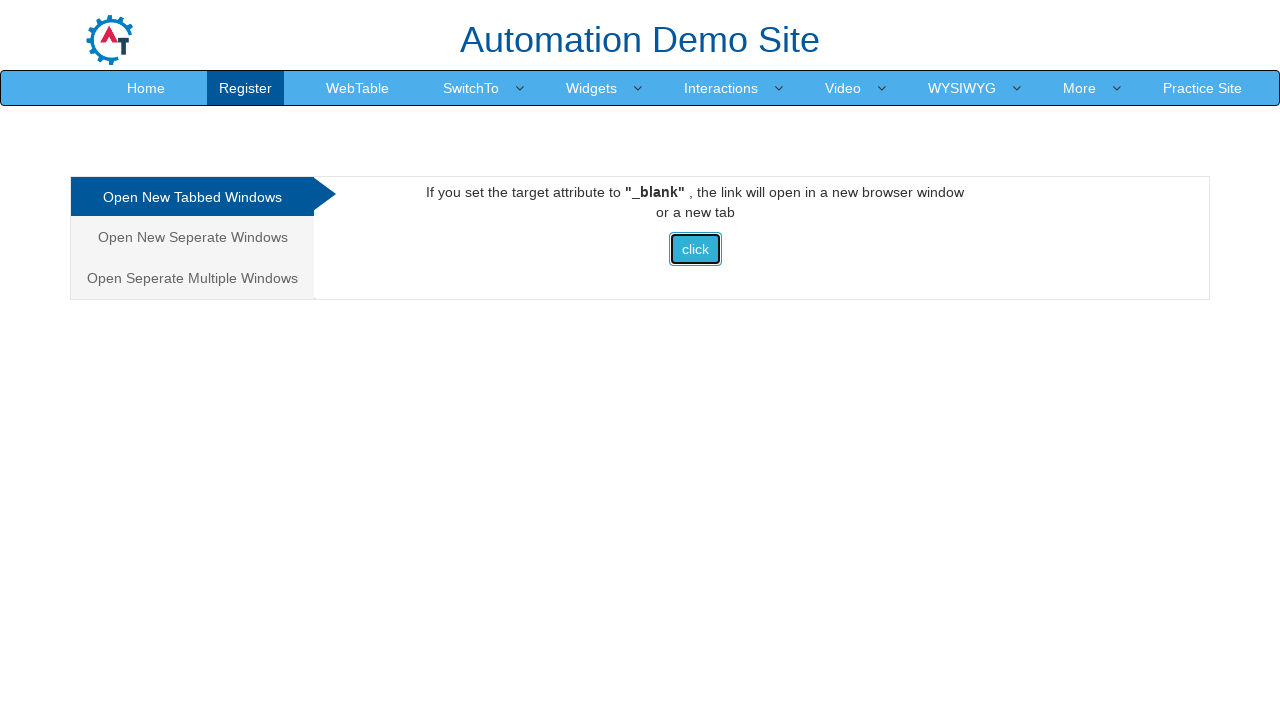

Retrieved all 2 open windows/pages
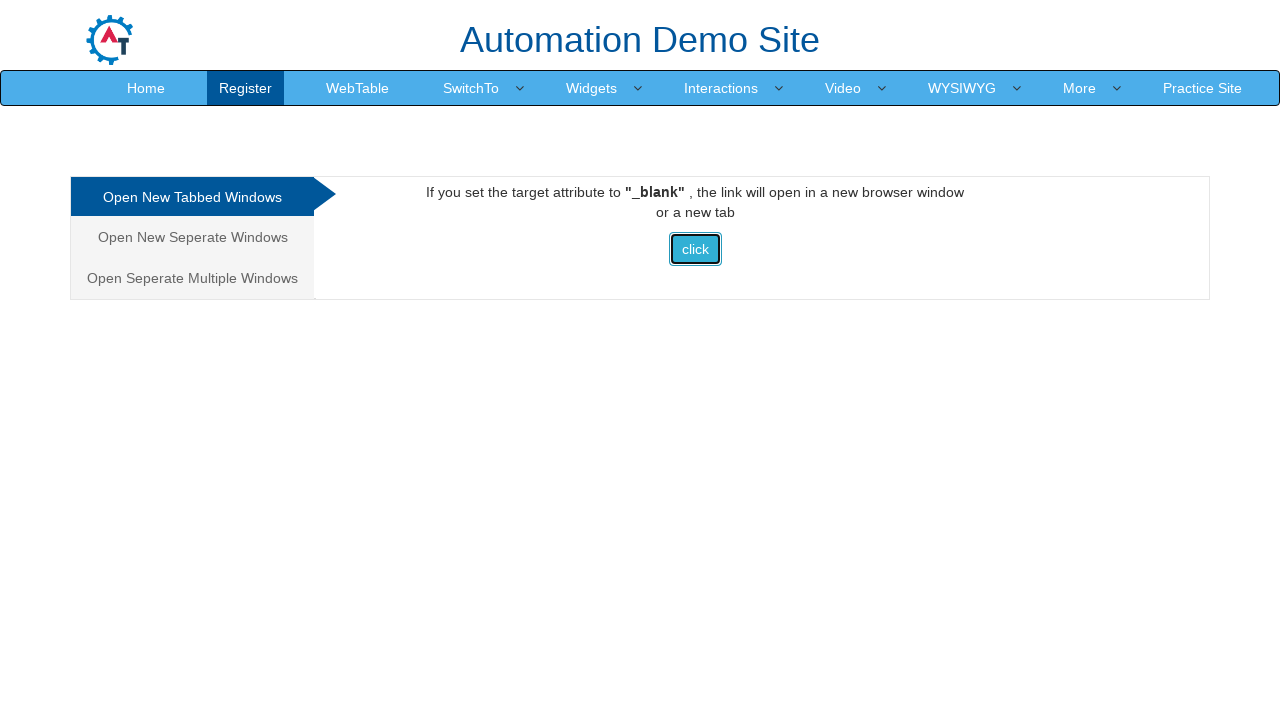

Checked window title: 'Frames & windows'
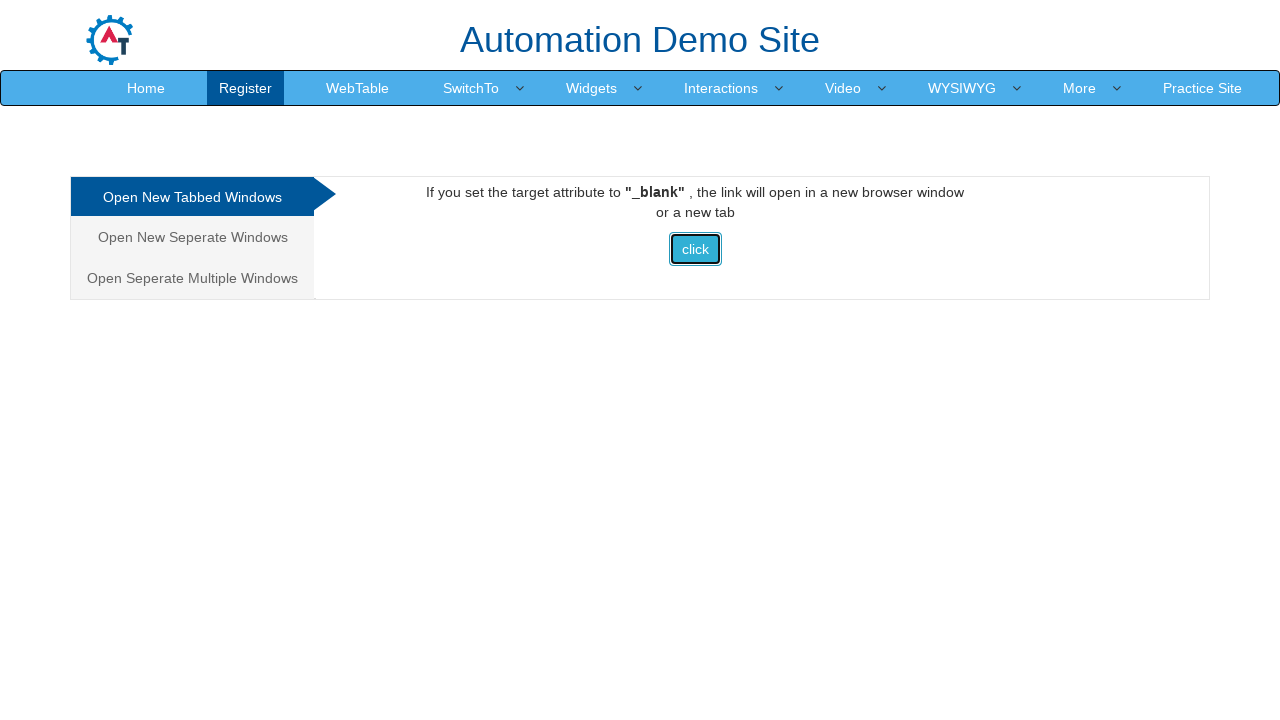

Checked window title: 'Selenium'
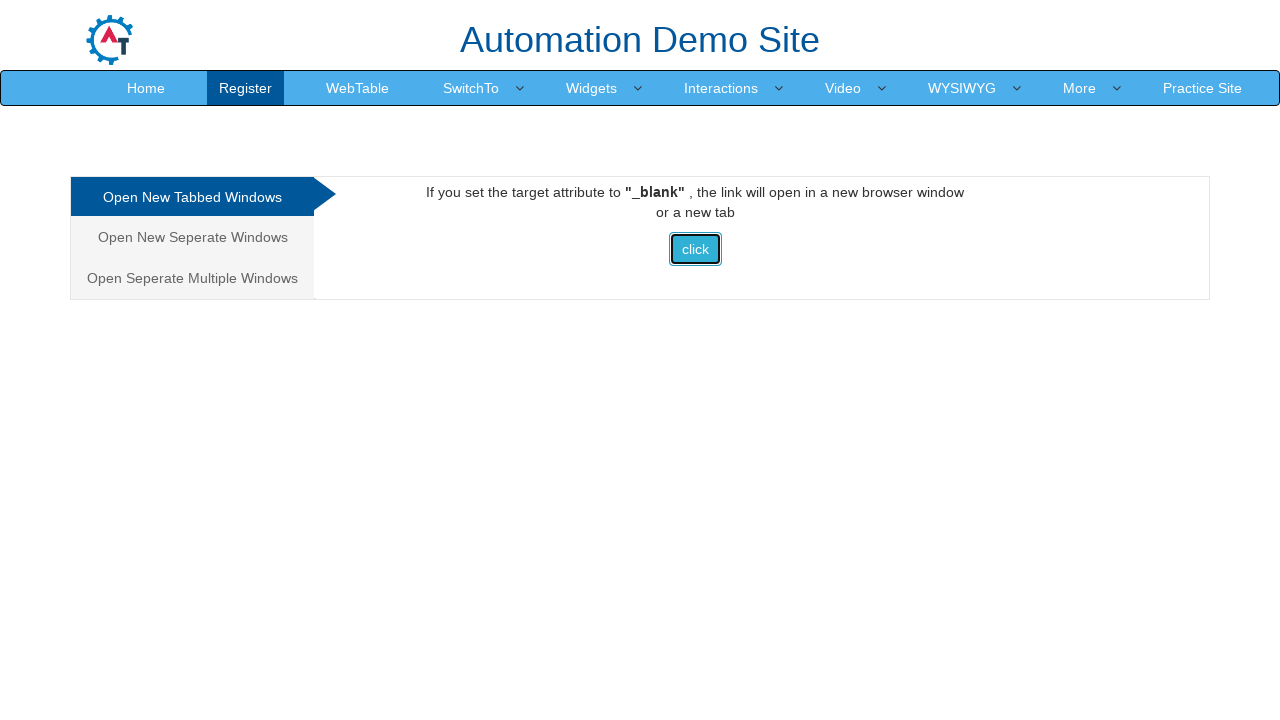

Closed window with 'Selenium' in title: 'Selenium'
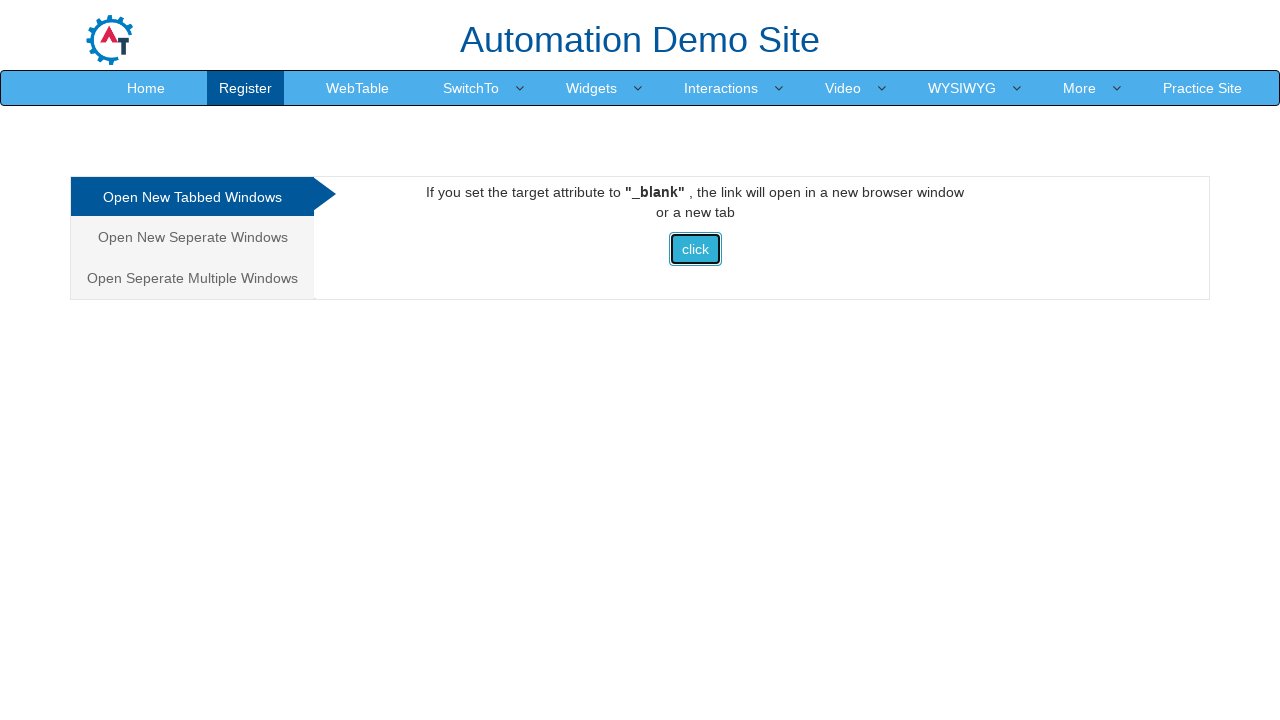

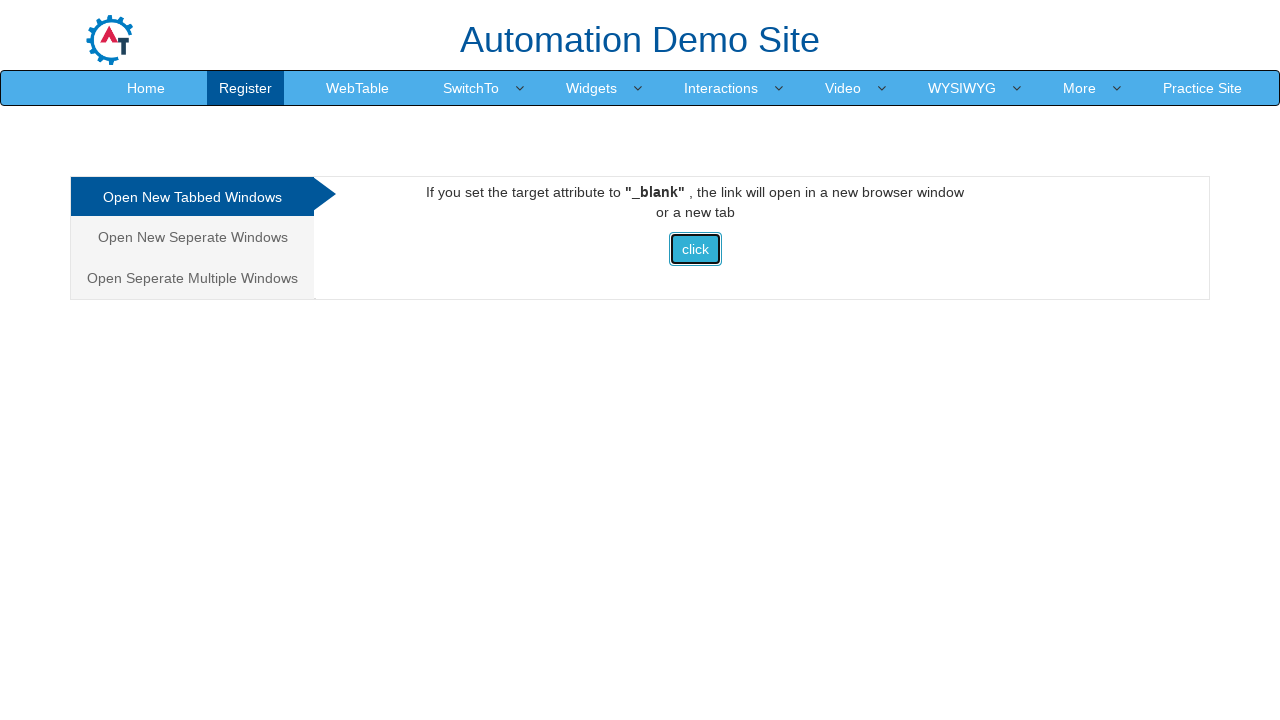